Tests the DemoQA homepage by verifying the URL and clicking on the "Elements" section link

Starting URL: https://demoqa.com/

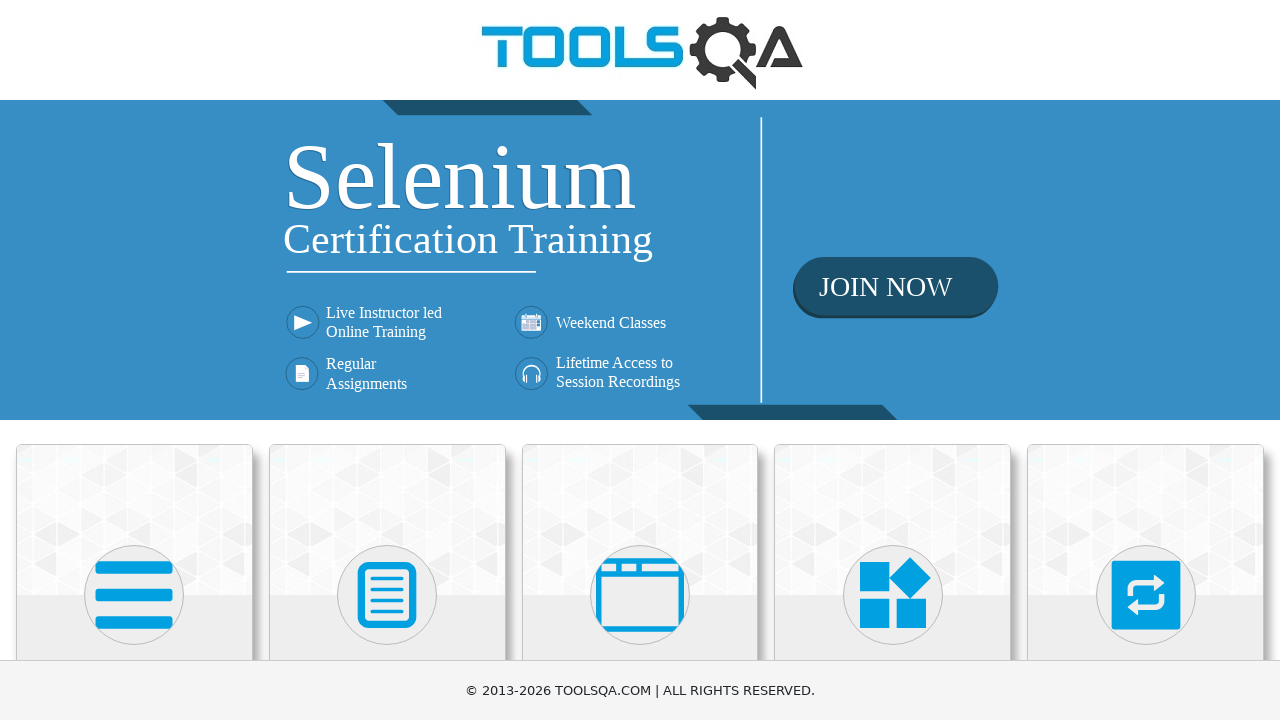

Verified that the current URL contains 'demoqa.com'
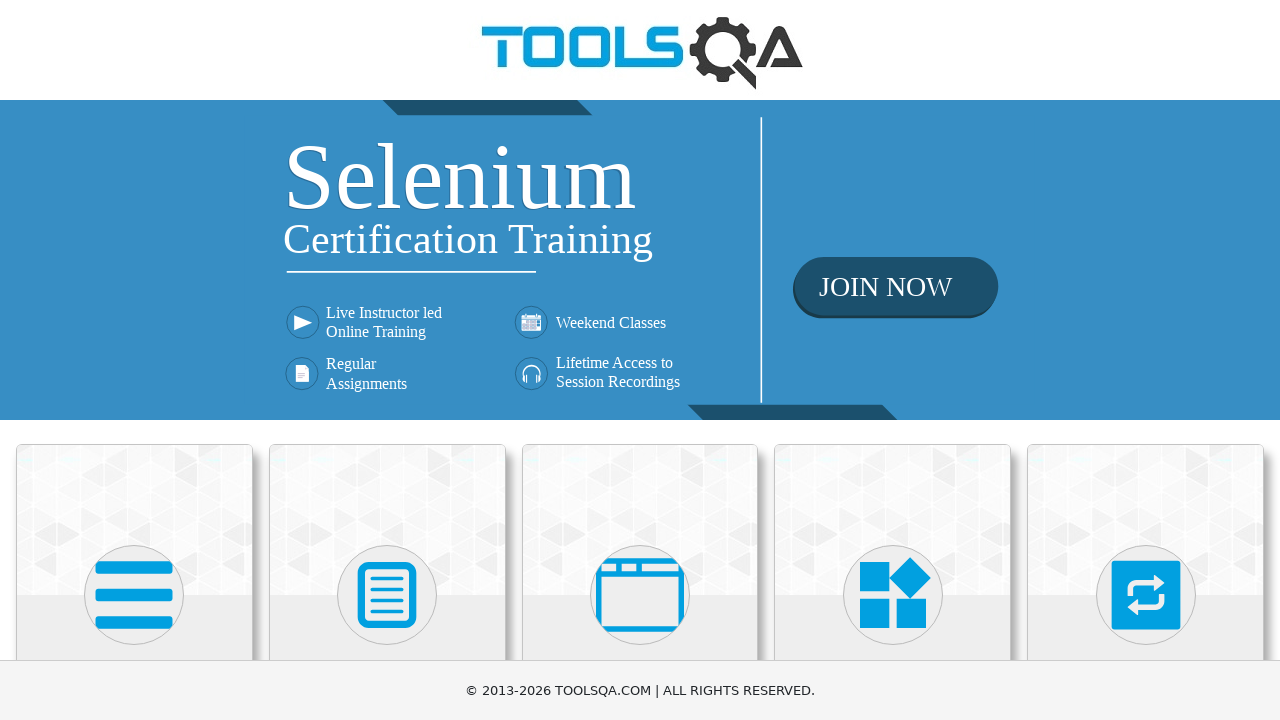

Clicked on the Elements section link at (134, 360) on text=Elements
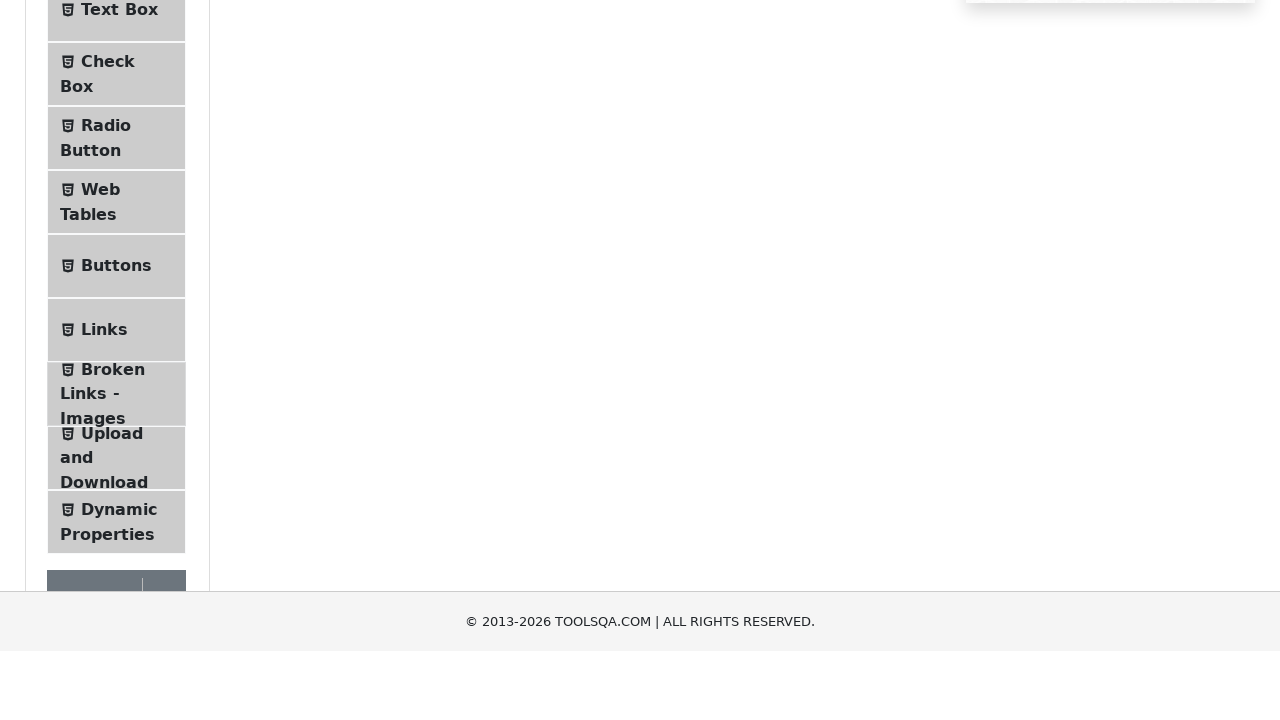

Waited for navigation to Elements page
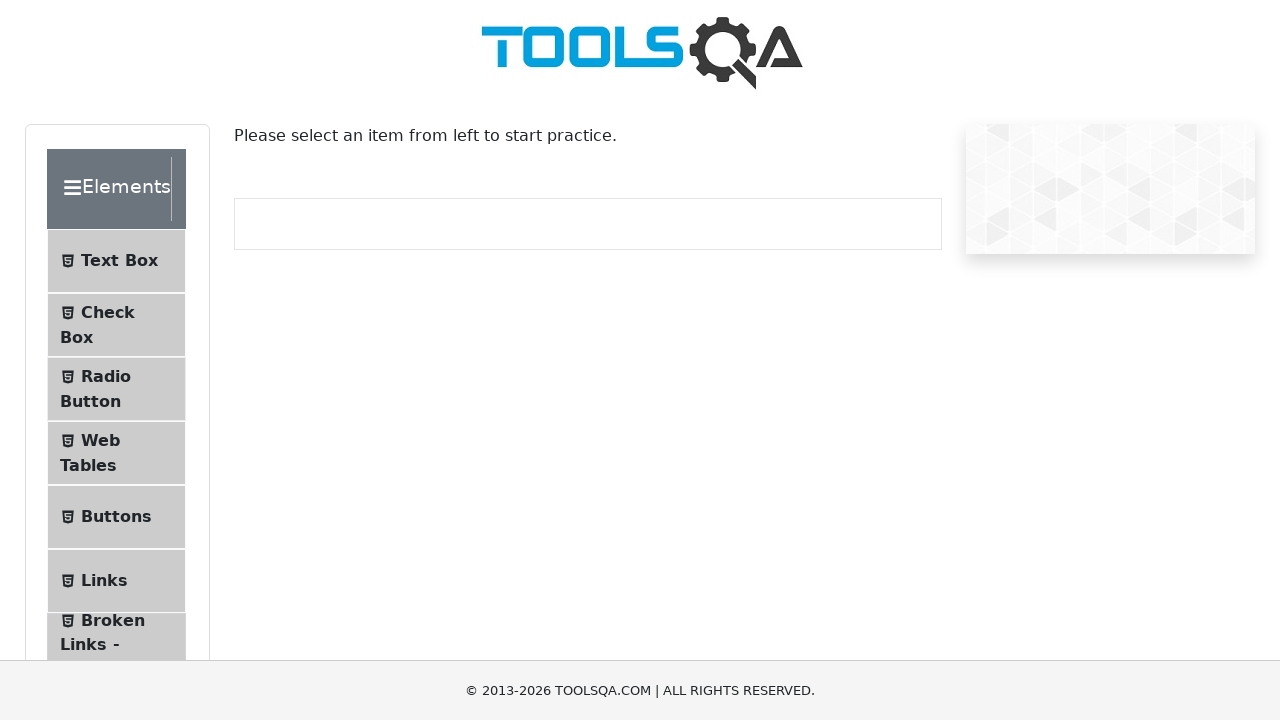

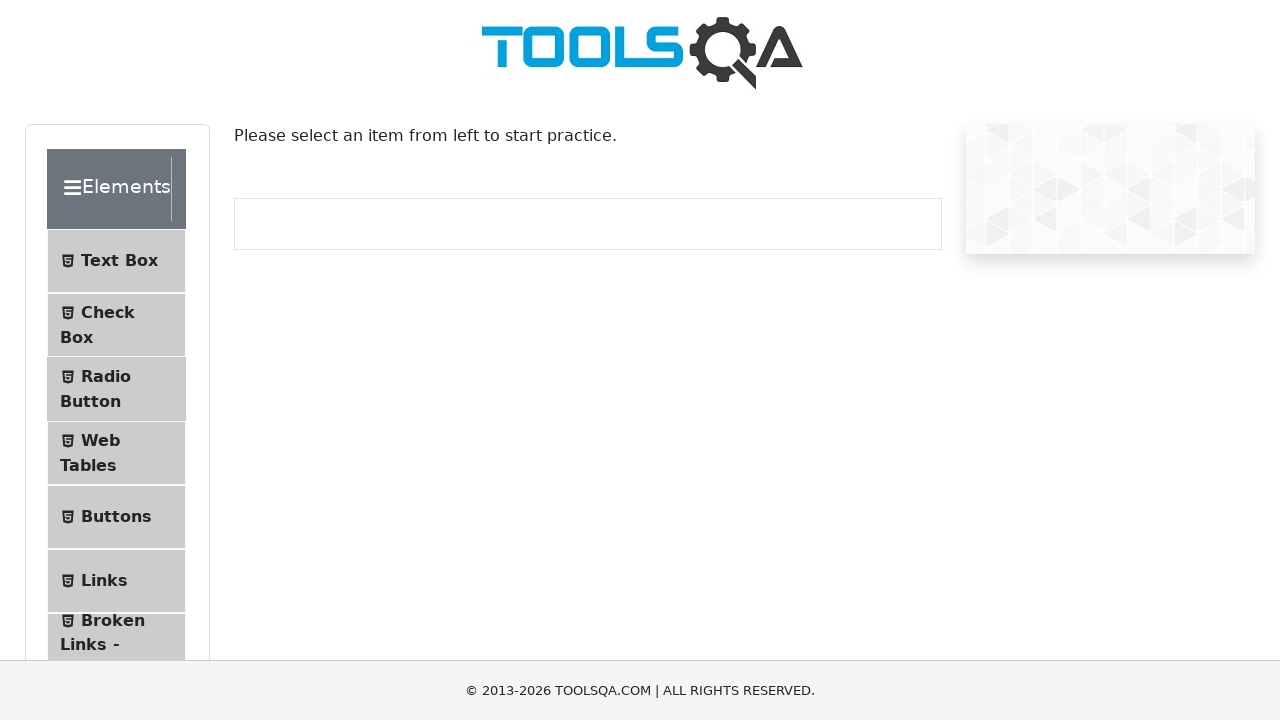